Tests dynamic page loading by clicking a start button and waiting for dynamically loaded content to appear, then verifying the displayed text contains "Hello World!"

Starting URL: http://the-internet.herokuapp.com/dynamic_loading/2

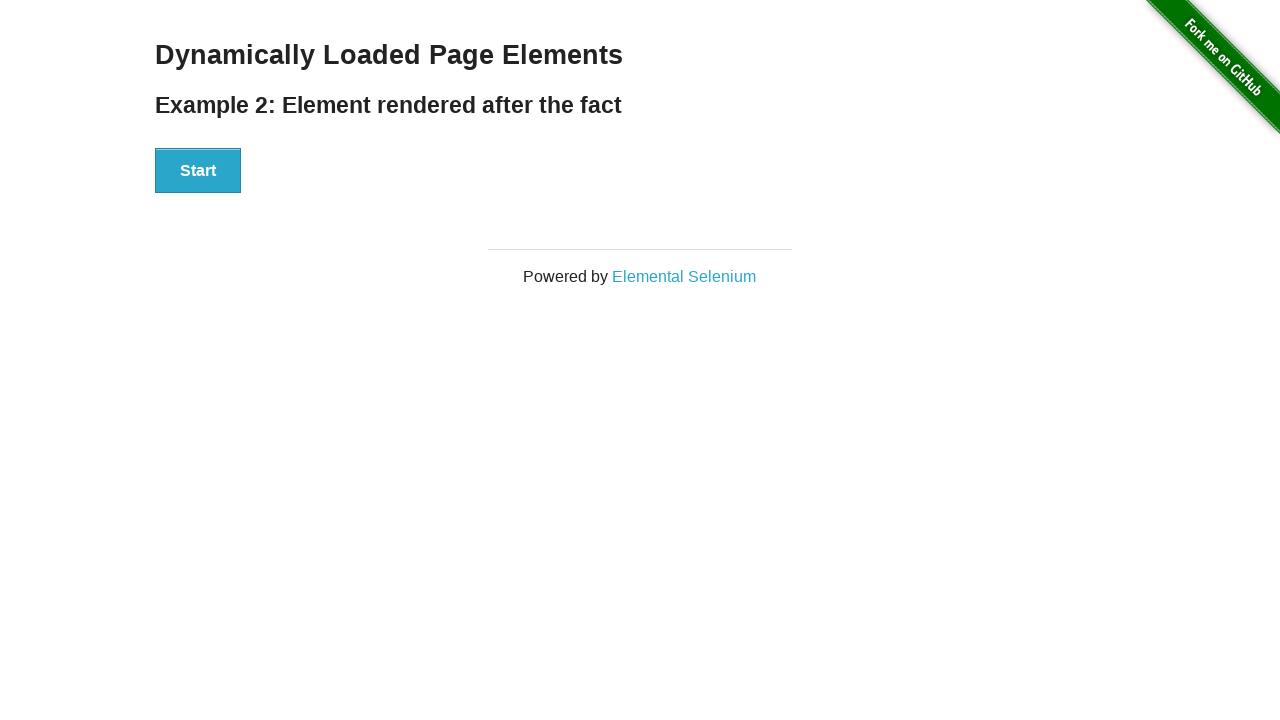

Clicked start button to trigger dynamic loading at (198, 171) on #start button
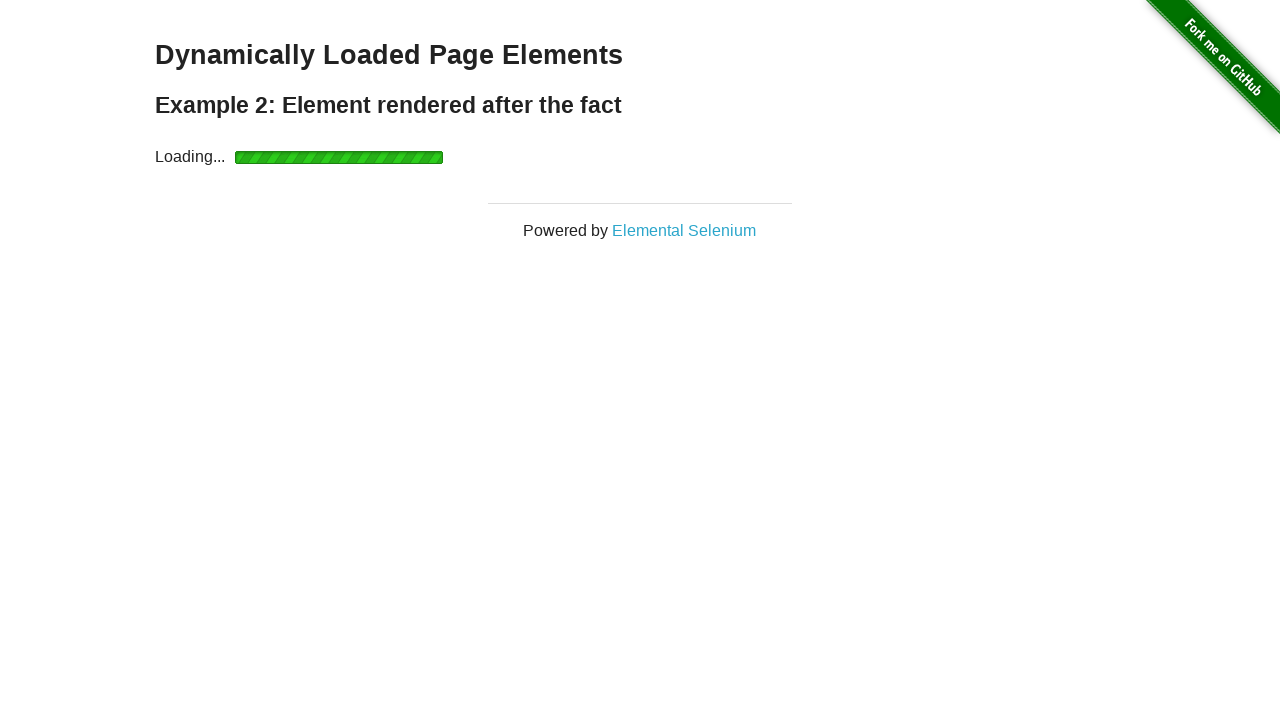

Waited for dynamically loaded content to become visible
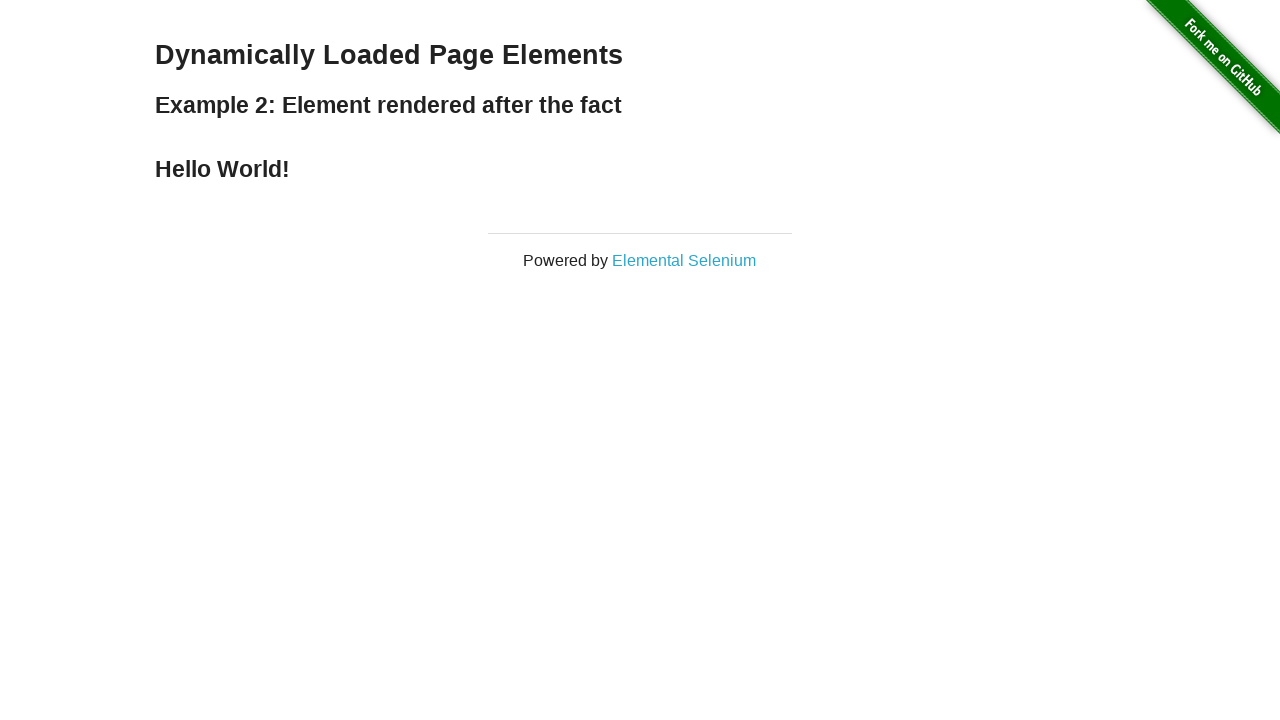

Retrieved text content from loaded element
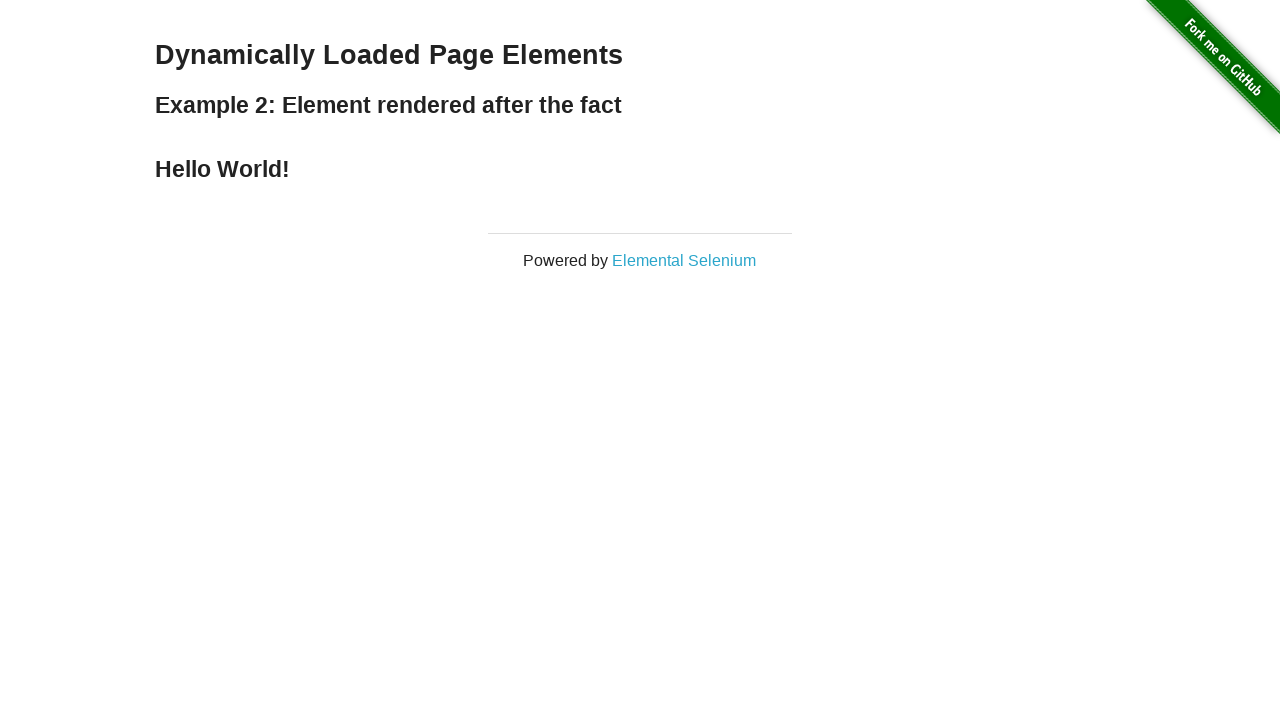

Verified that loaded text contains 'Hello World!'
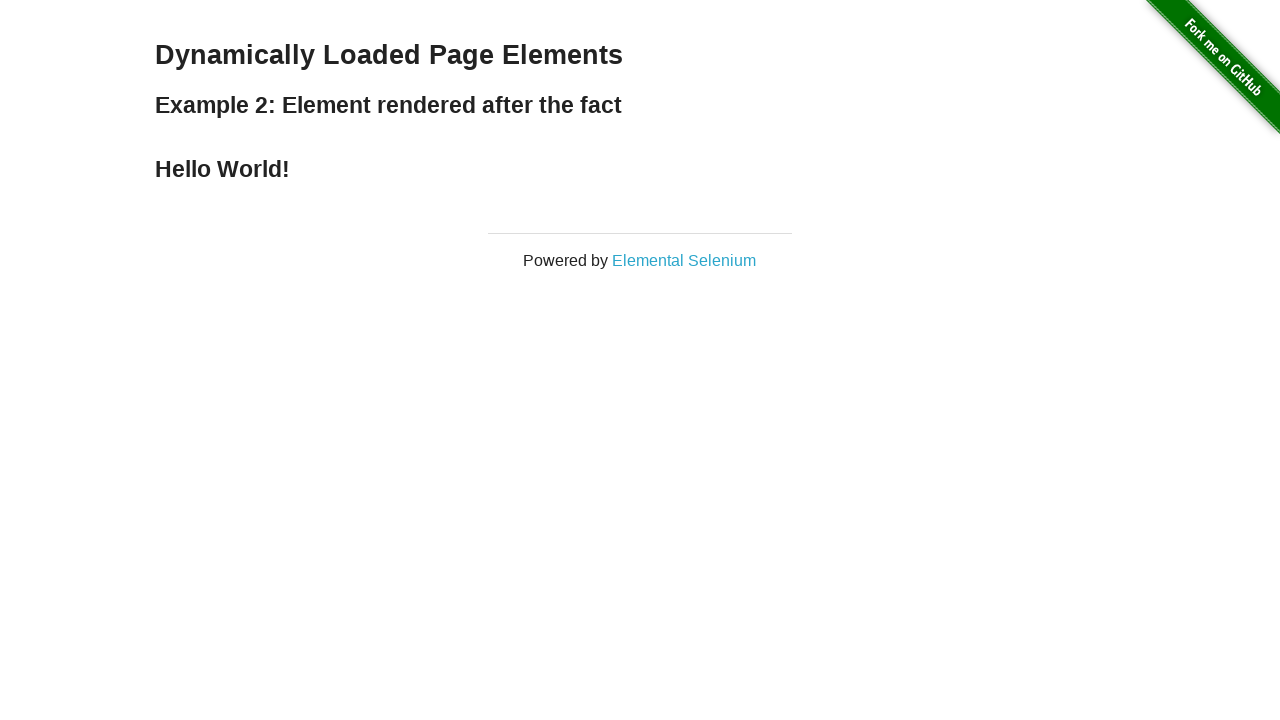

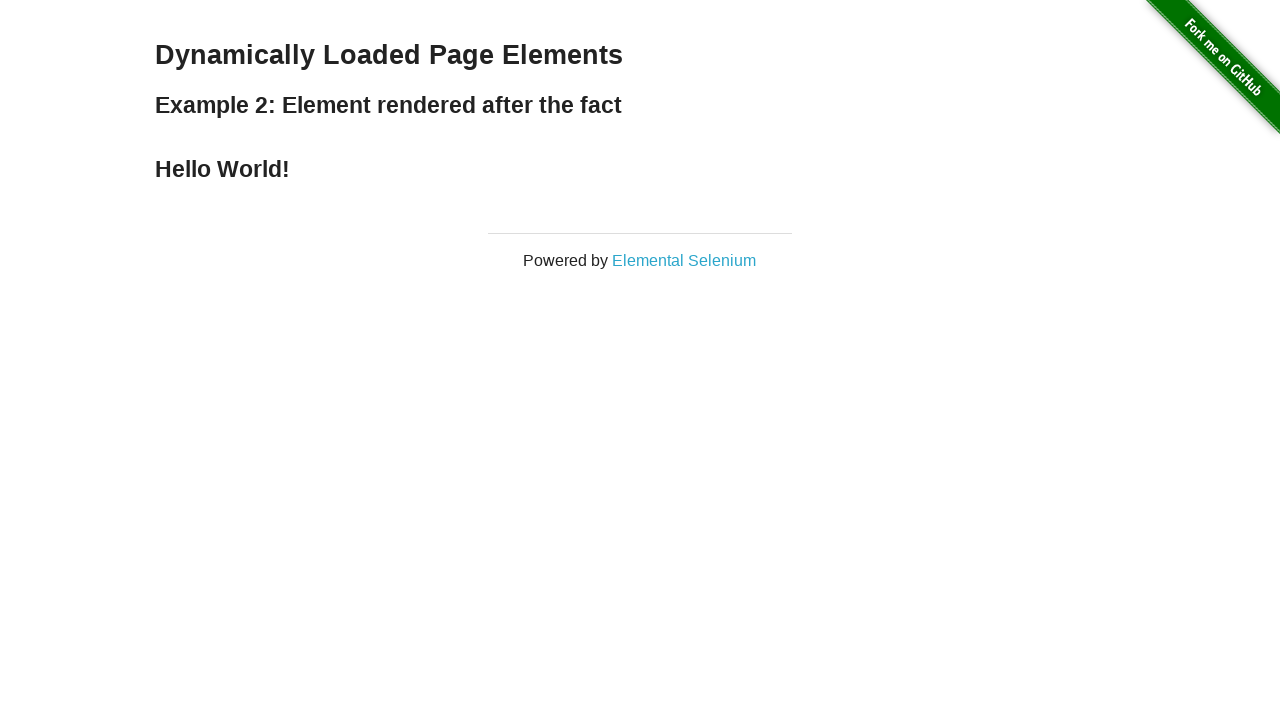